Navigates to an automation practice page, scrolls down to view a table, and verifies the table structure by checking the number of rows and columns

Starting URL: https://rahulshettyacademy.com/AutomationPractice/

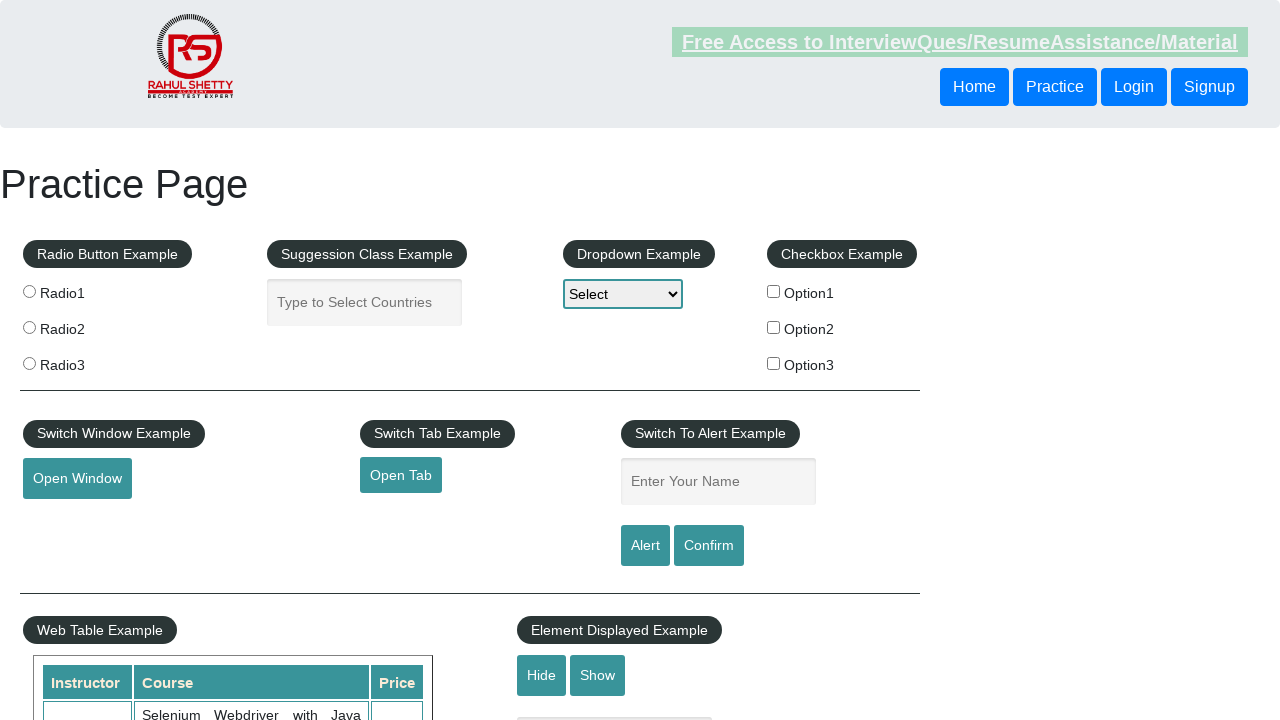

Navigated to automation practice page
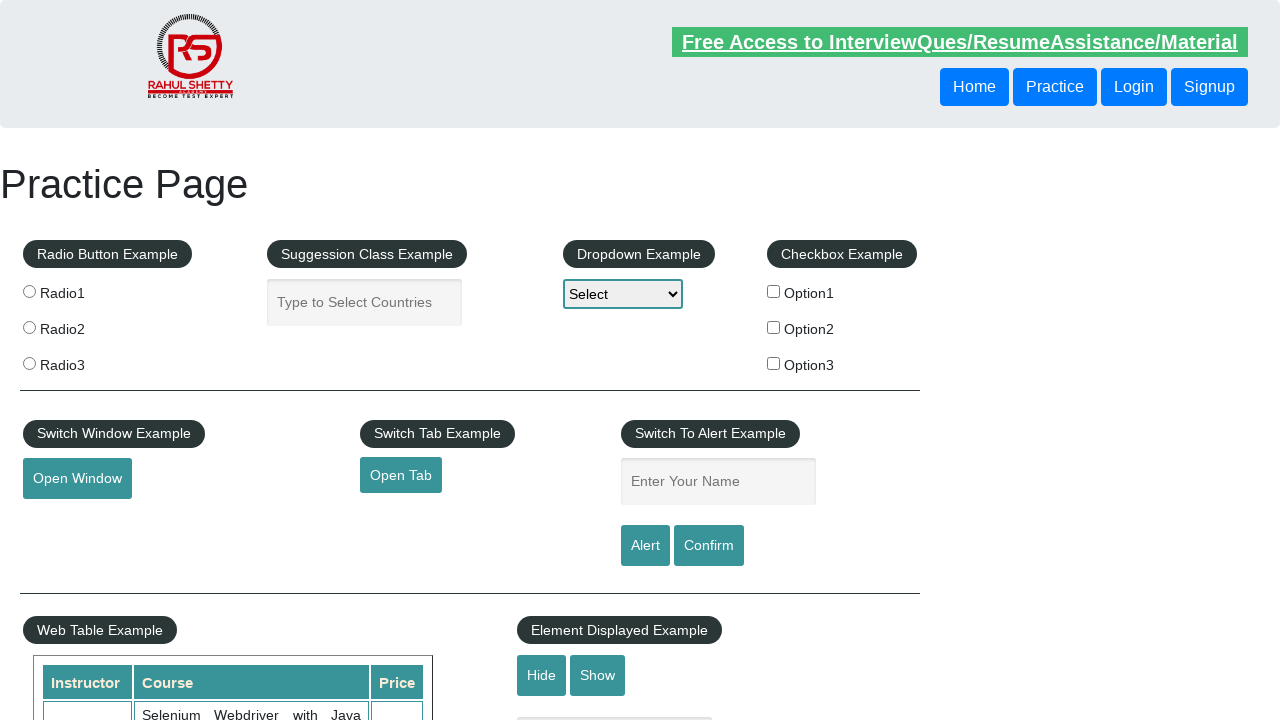

Scrolled down 600 pixels to view the table
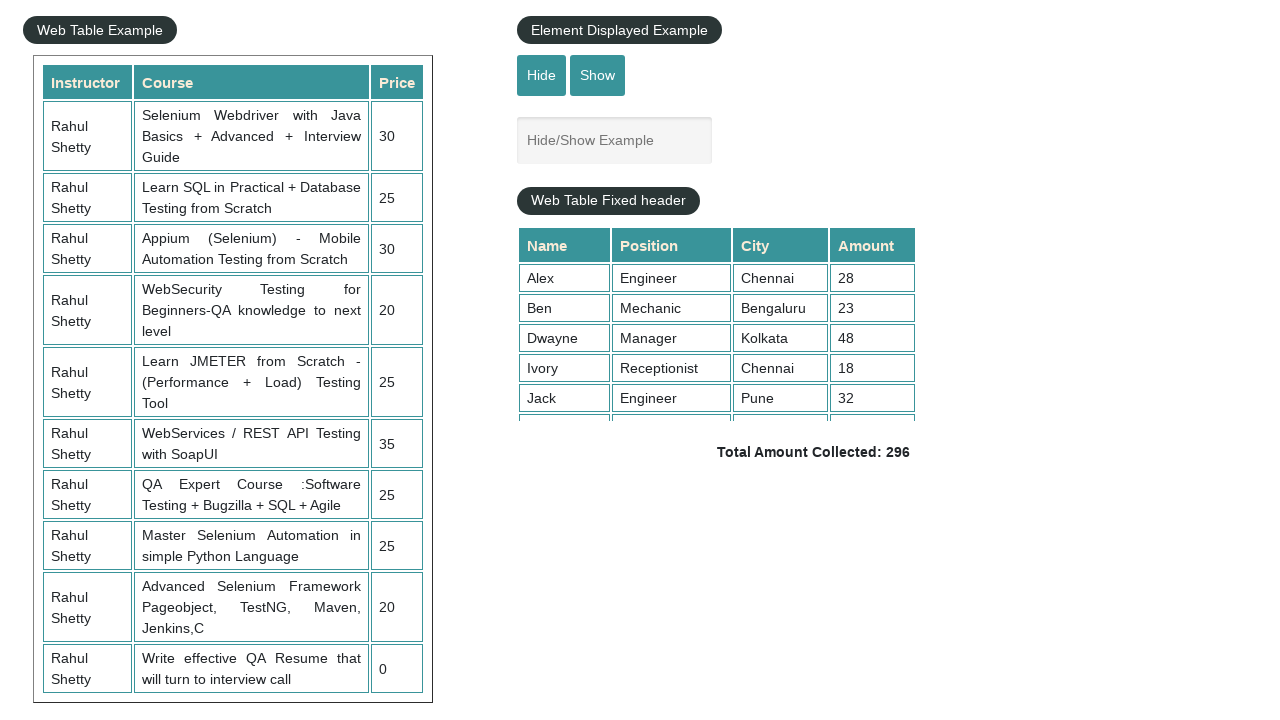

Table with name 'courses' became visible
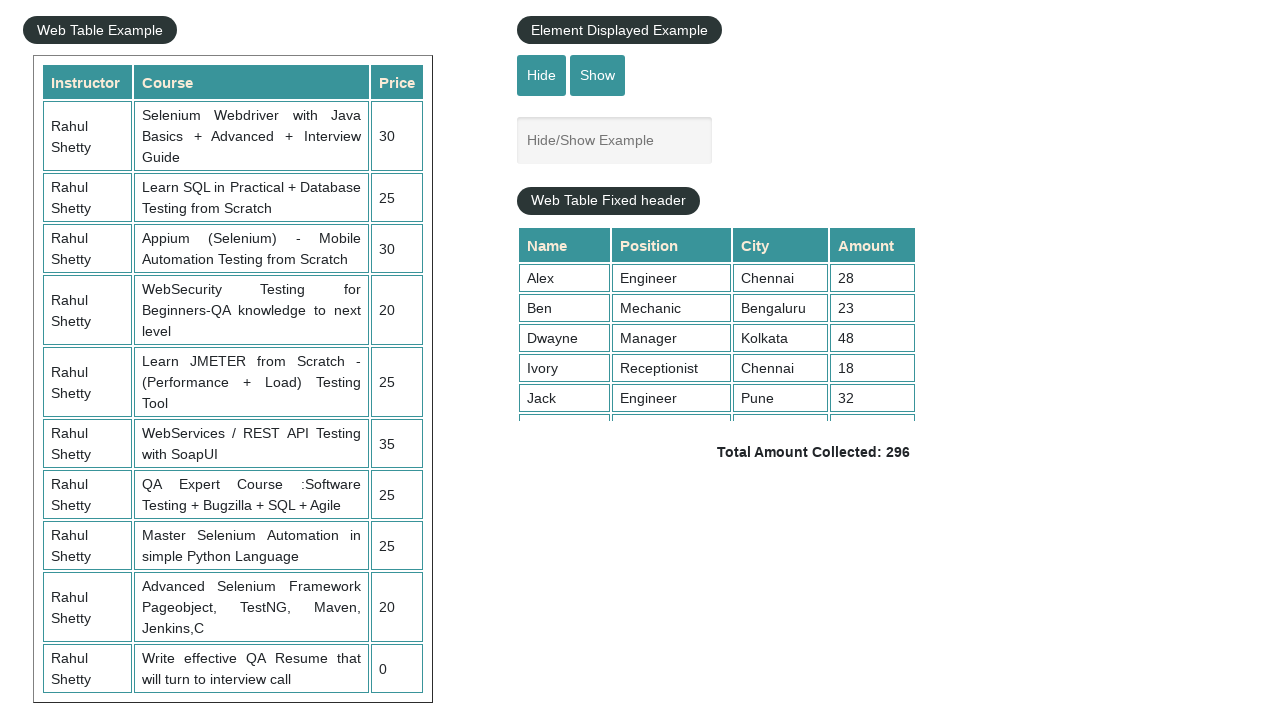

Retrieved all rows from table - found 11 rows
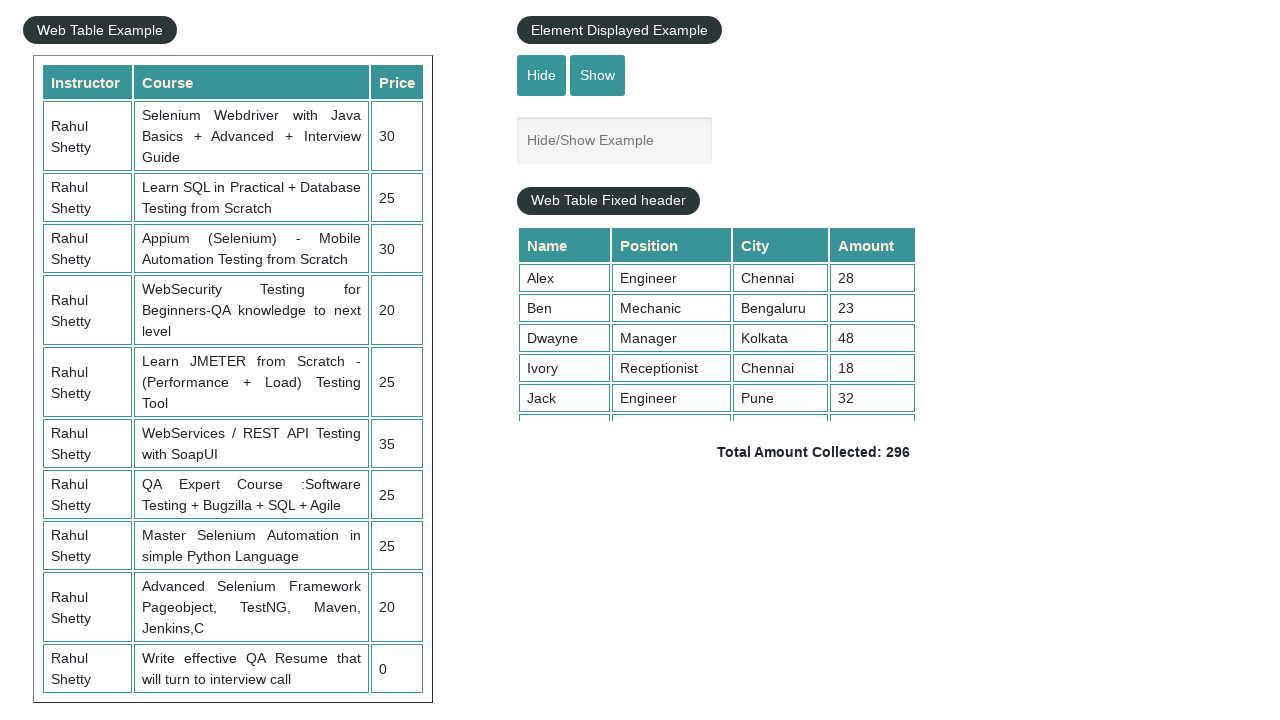

Retrieved all column headers from table - found 3 columns
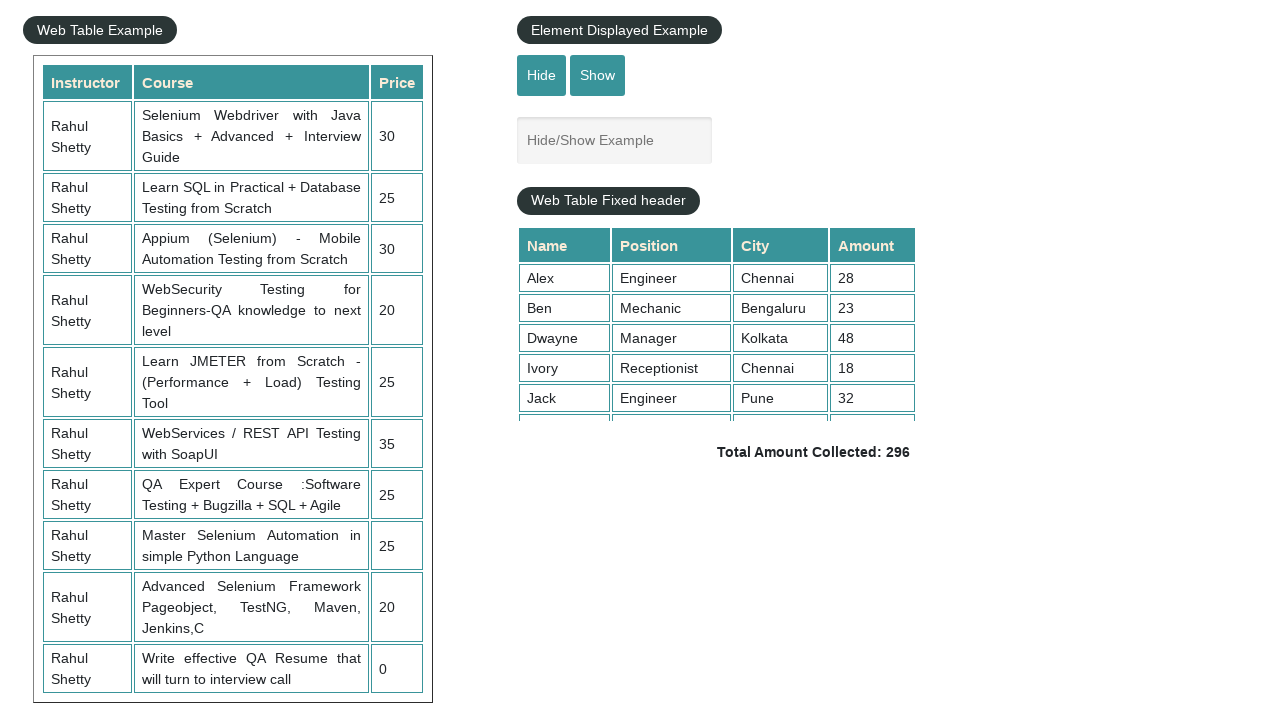

Extracted text content from second row: 
                            Rahul Shetty
                            Learn SQL in Practical + Database Testing from Scratch
                            25
                        
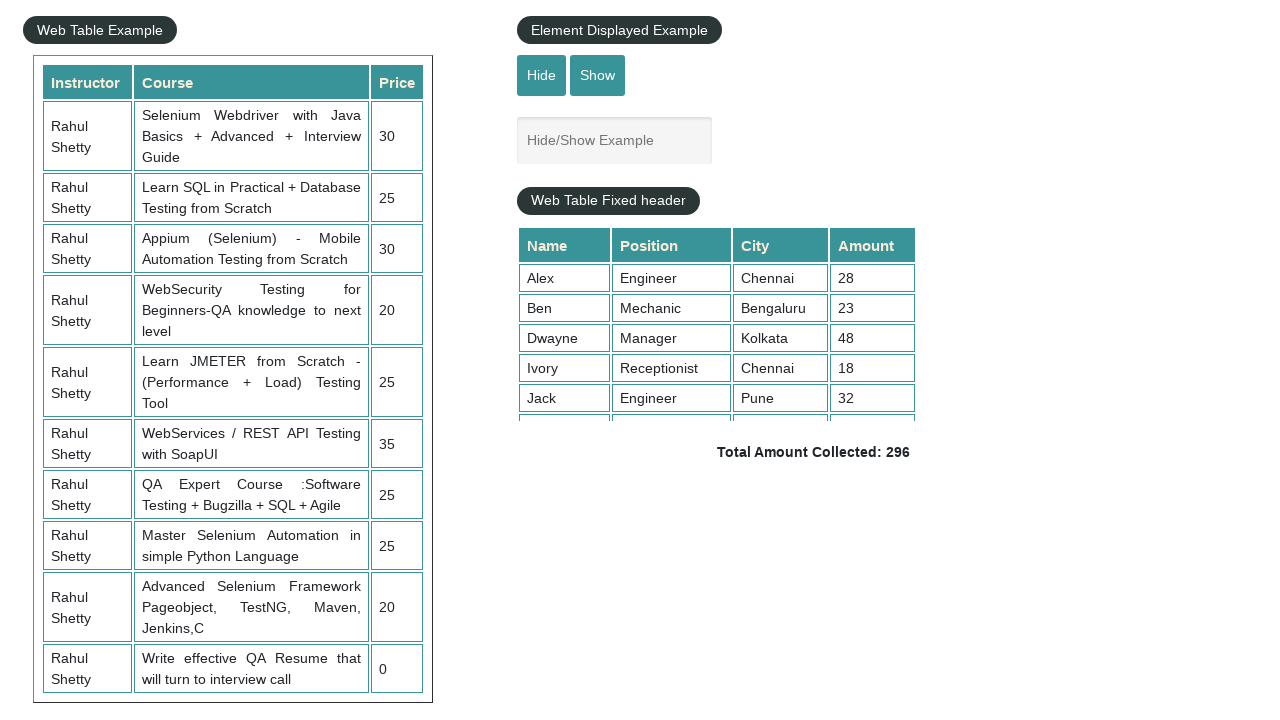

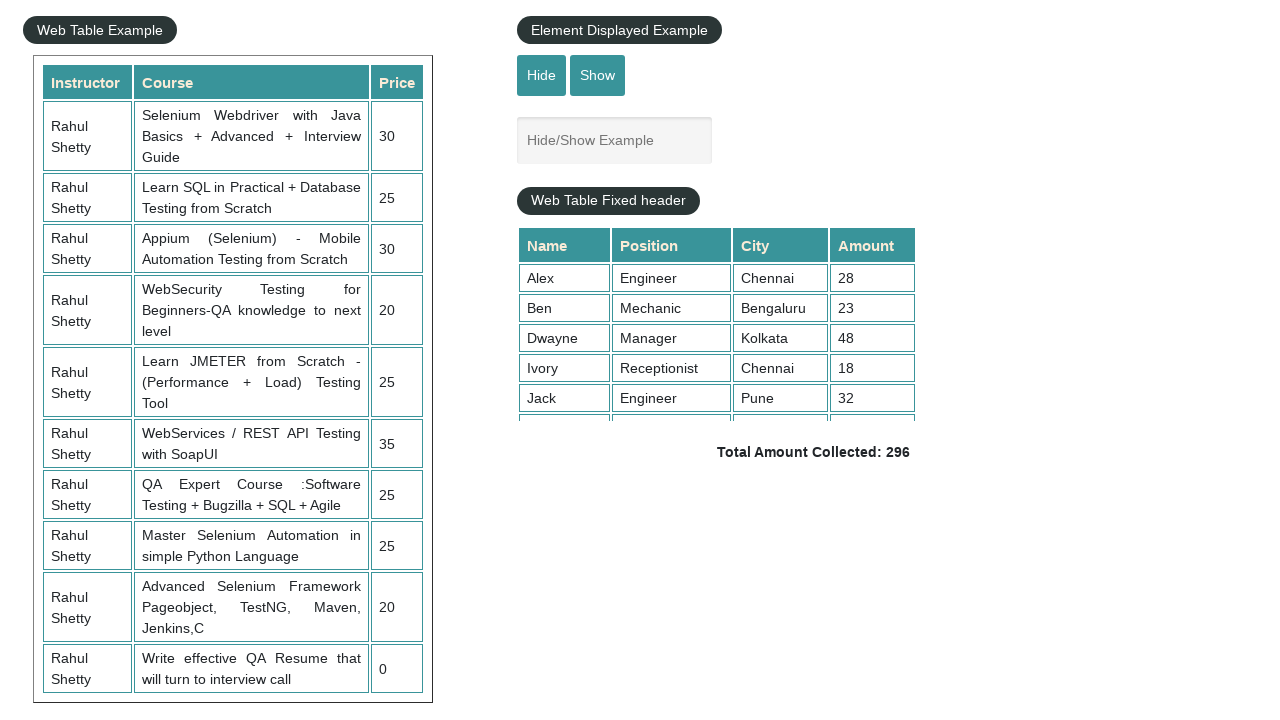